Tests drag and drop functionality by dragging a ball element and dropping it onto a gate element on a JavaScript tutorial demo page

Starting URL: https://javascript.info/article/mouse-drag-and-drop/ball4/

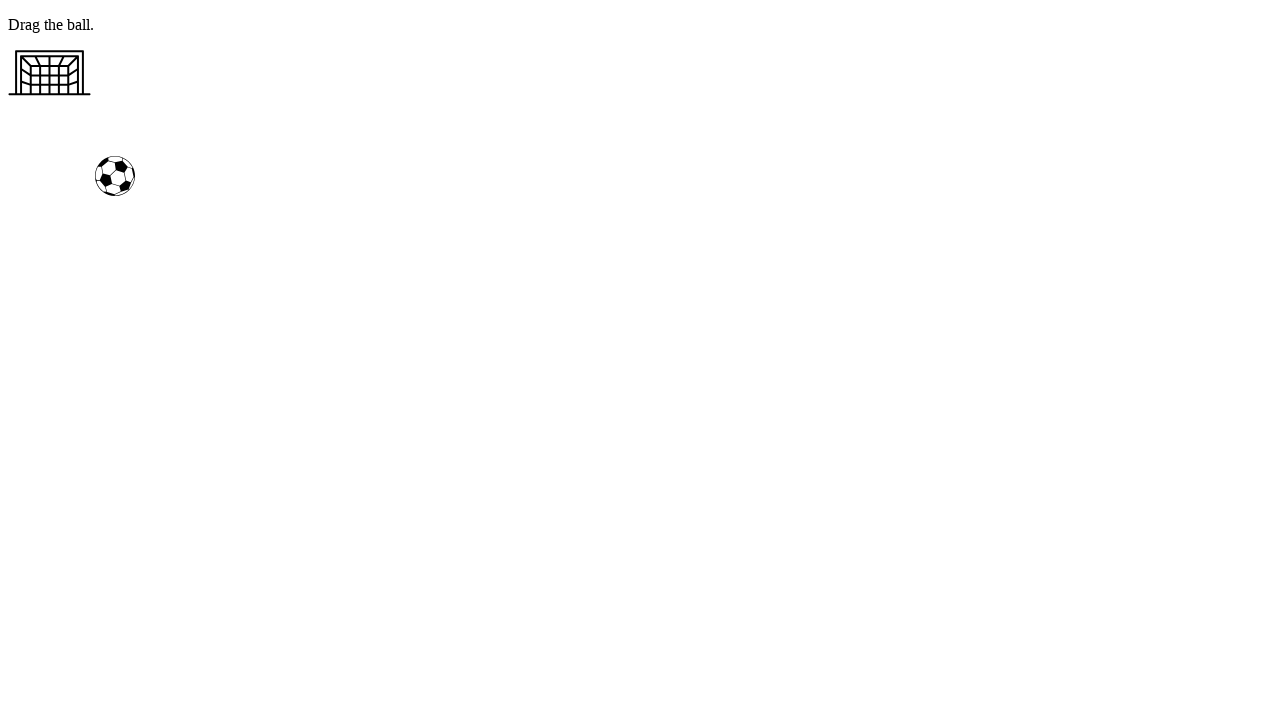

Ball element loaded and visible
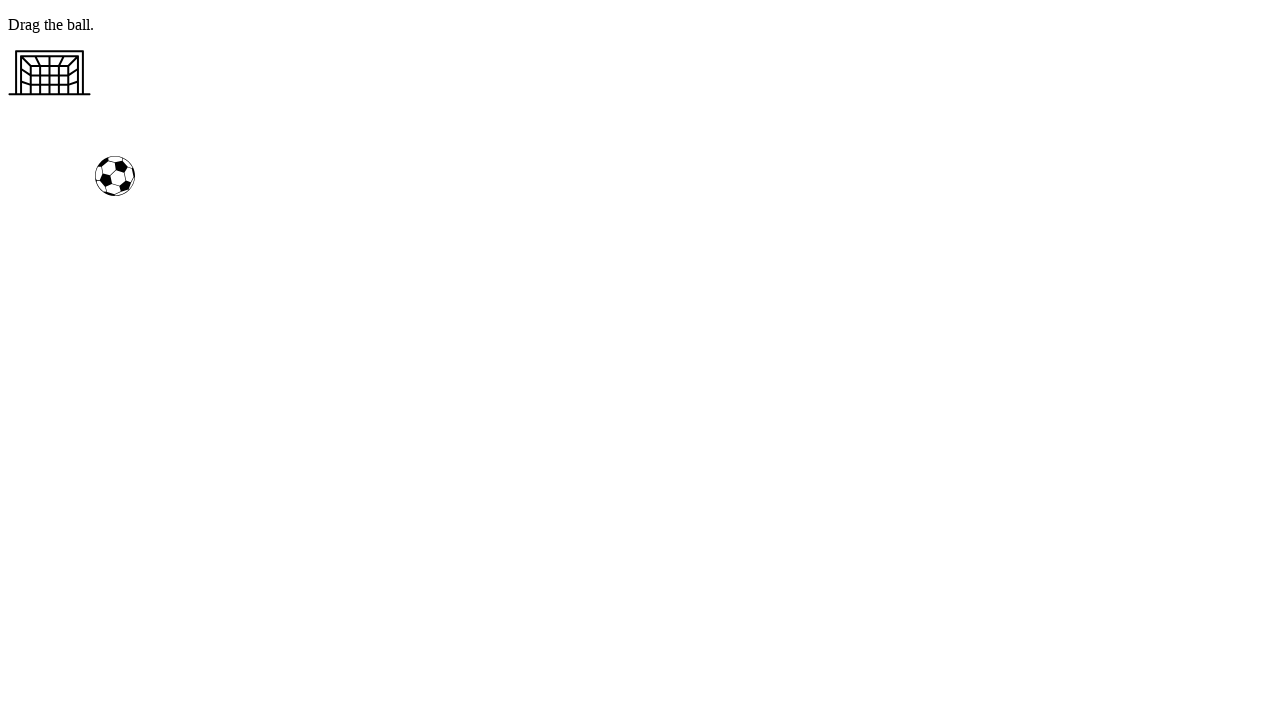

Located ball element
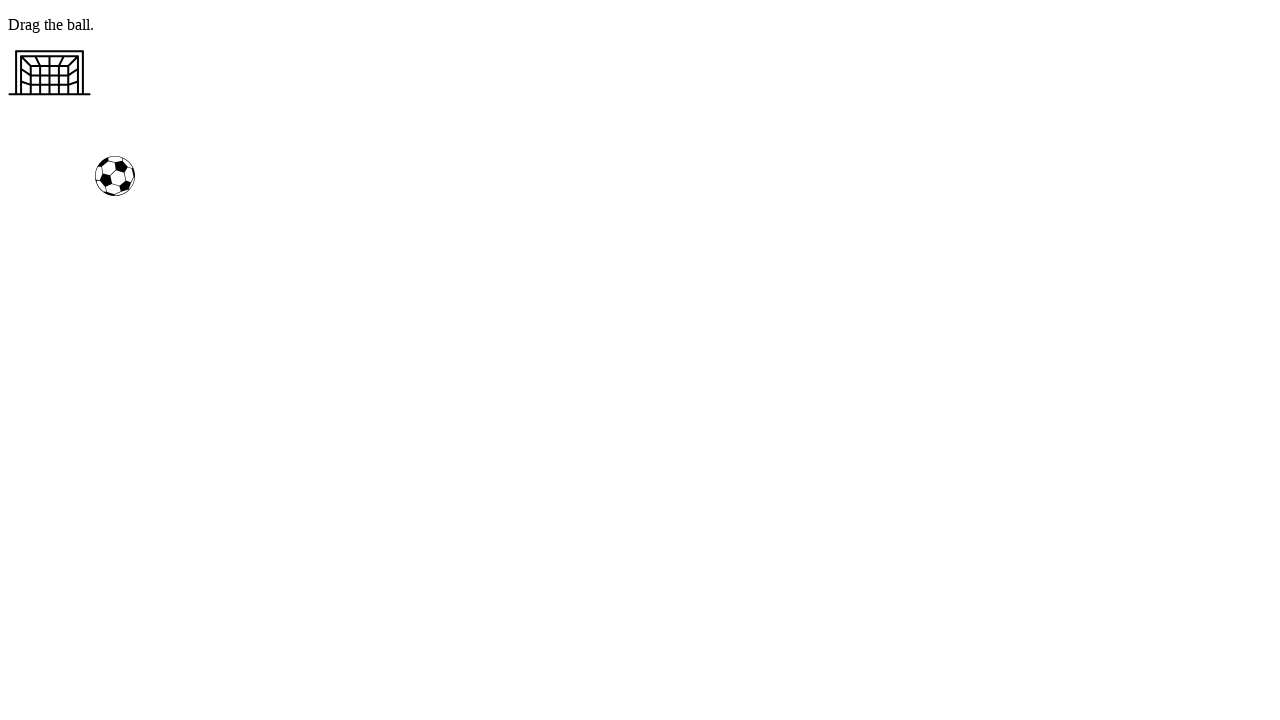

Located gate element
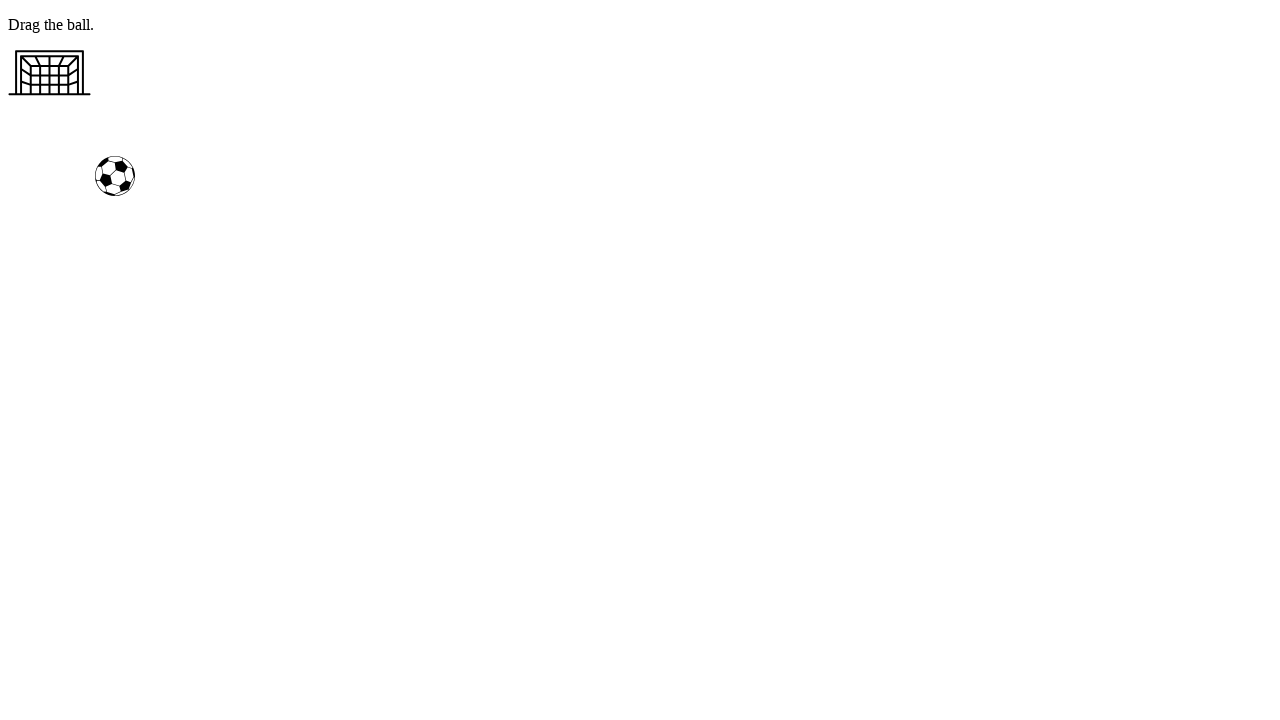

Dragged ball element and dropped it onto gate element at (50, 73)
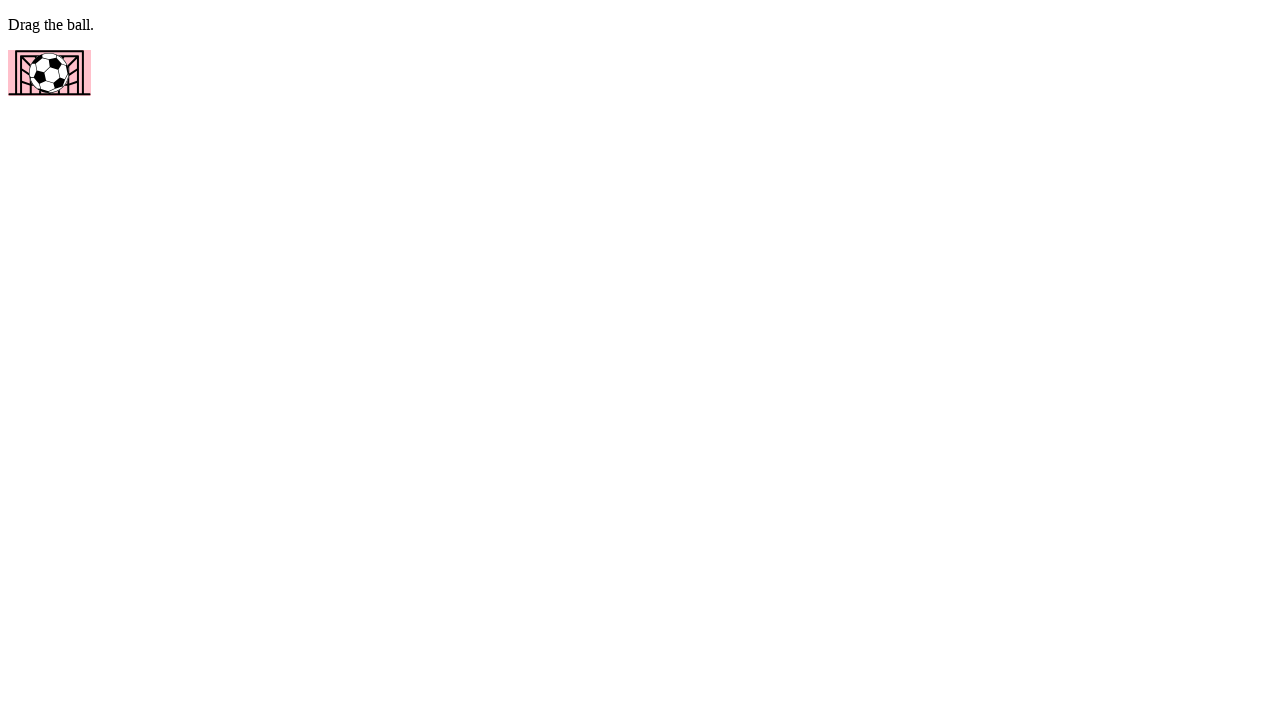

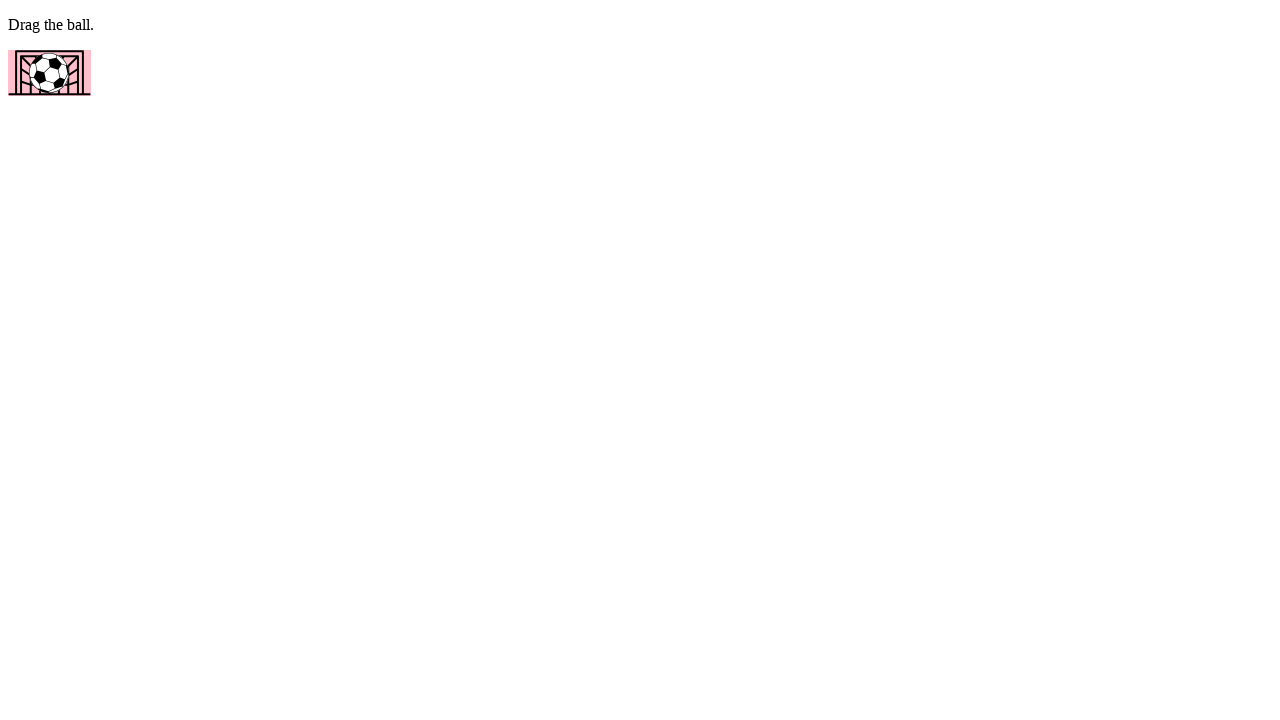